Tests filling out a practice form on Rahul Shetty Academy's locators practice page by entering a username and phone number, then clicking the sign in button.

Starting URL: https://rahulshettyacademy.com/locatorspractice/

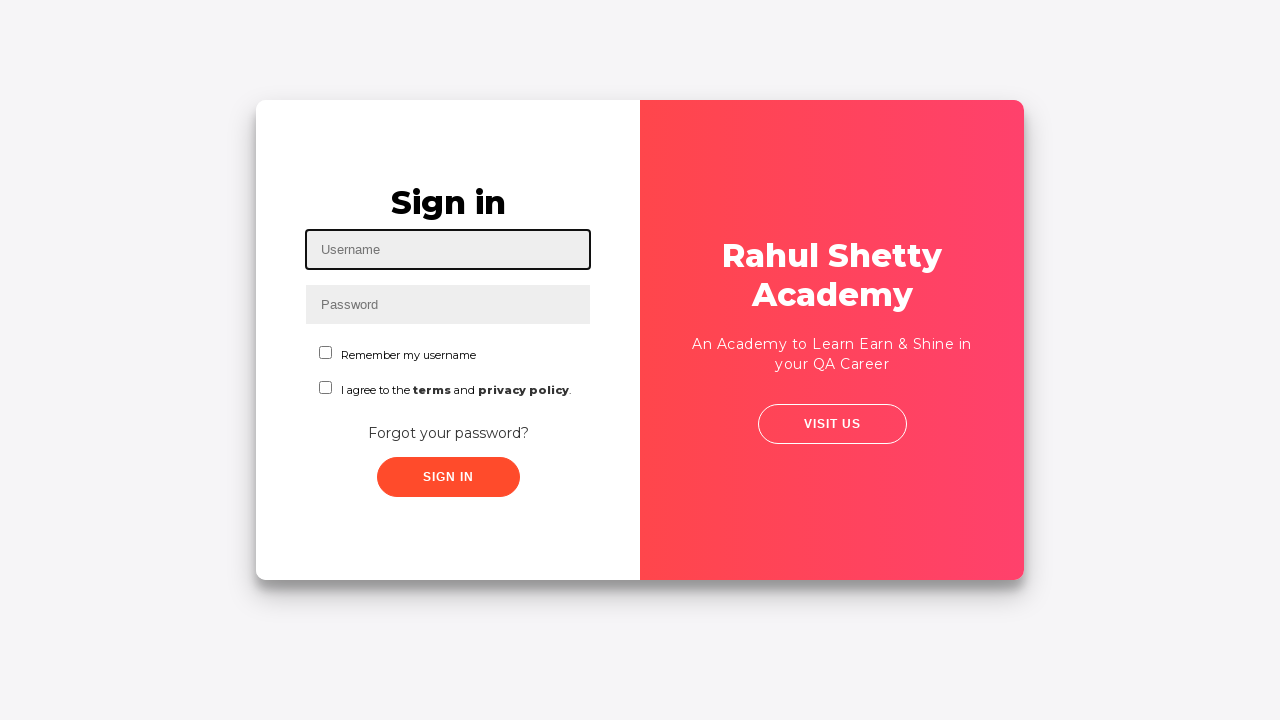

Filled username field with 'digvijay' on input#inputUsername
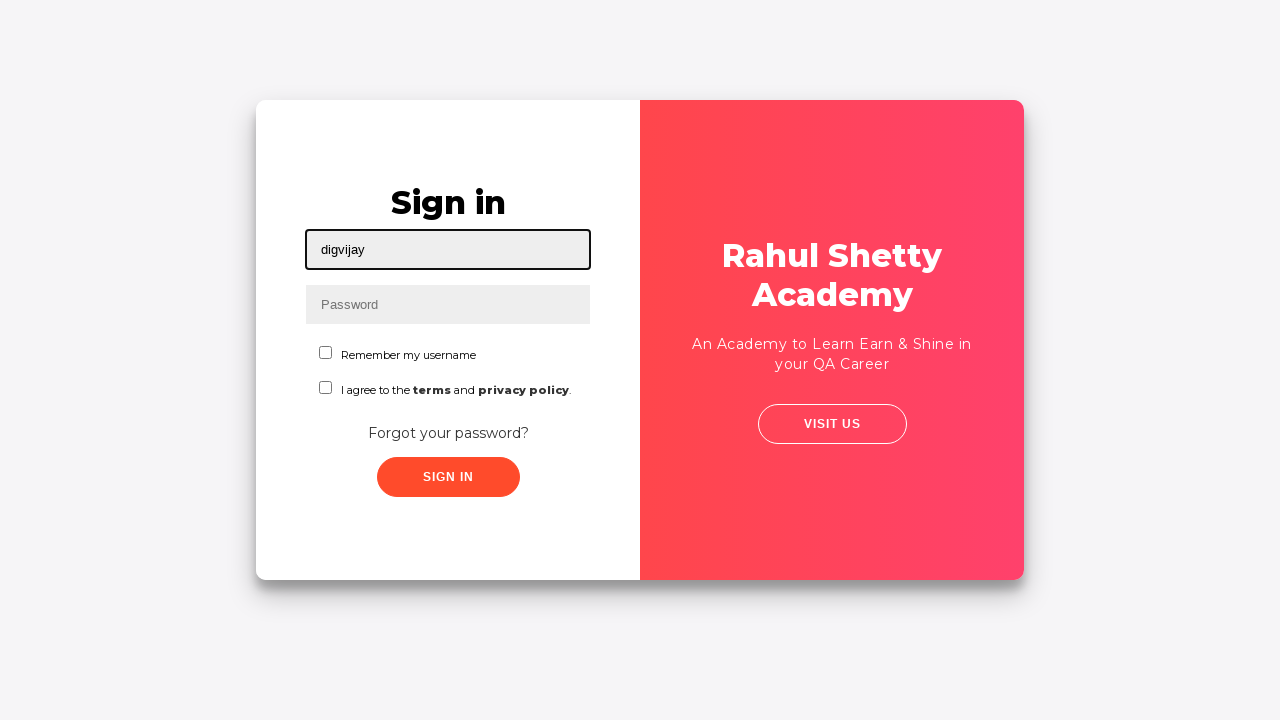

Filled phone number field with '7709730085' on input[name='inputPassword']
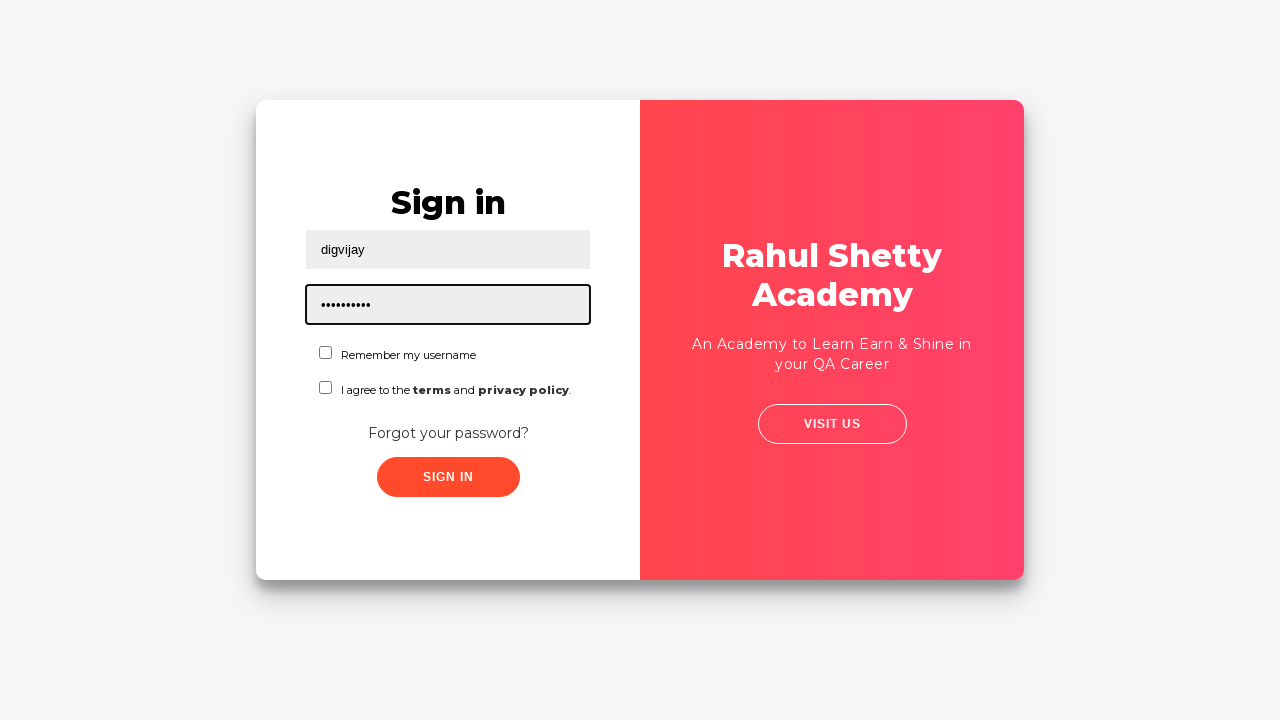

Clicked the sign in button at (448, 477) on button[type='submit']
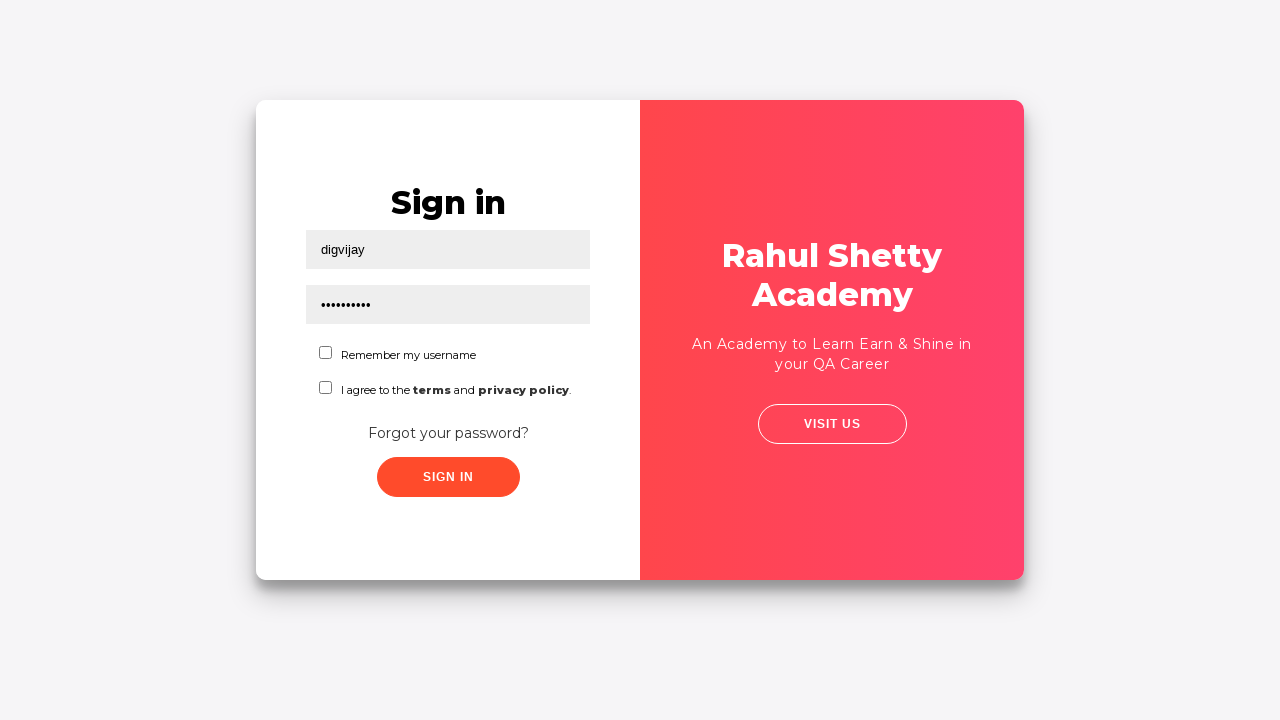

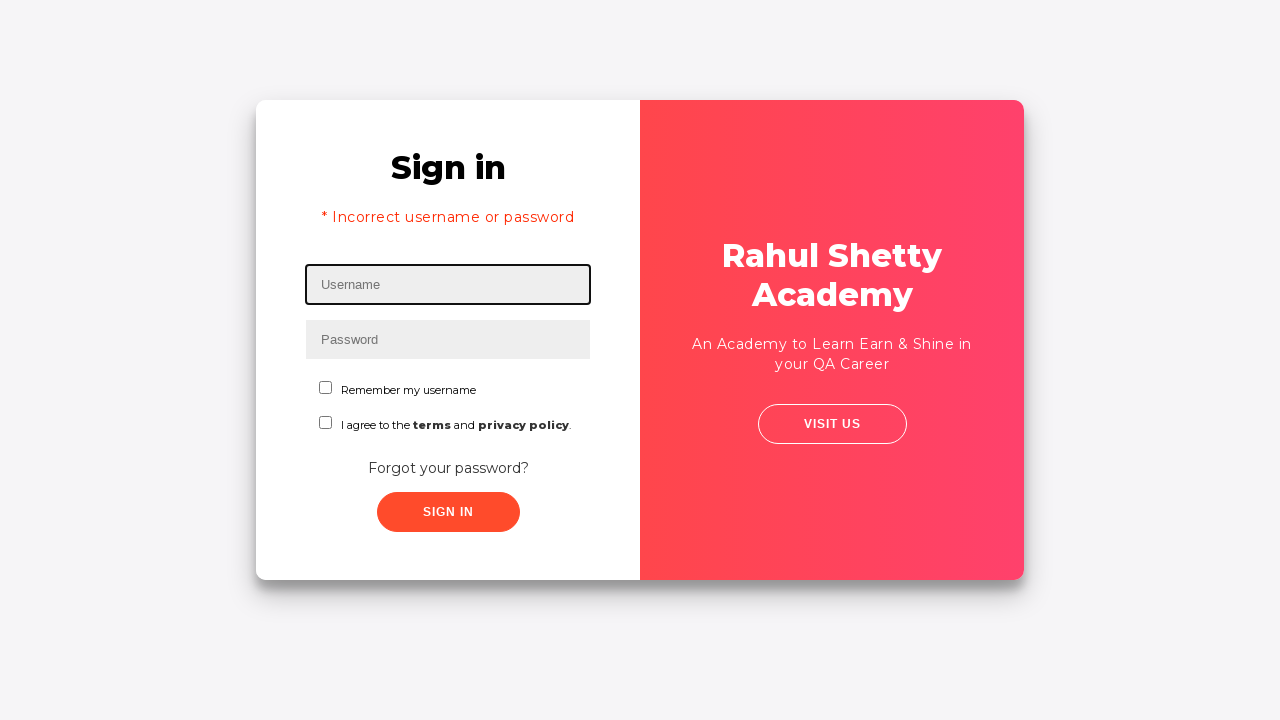